Tests jQuery UI selectable functionality by using Ctrl+click to select multiple items from a list

Starting URL: https://jqueryui.com/selectable/

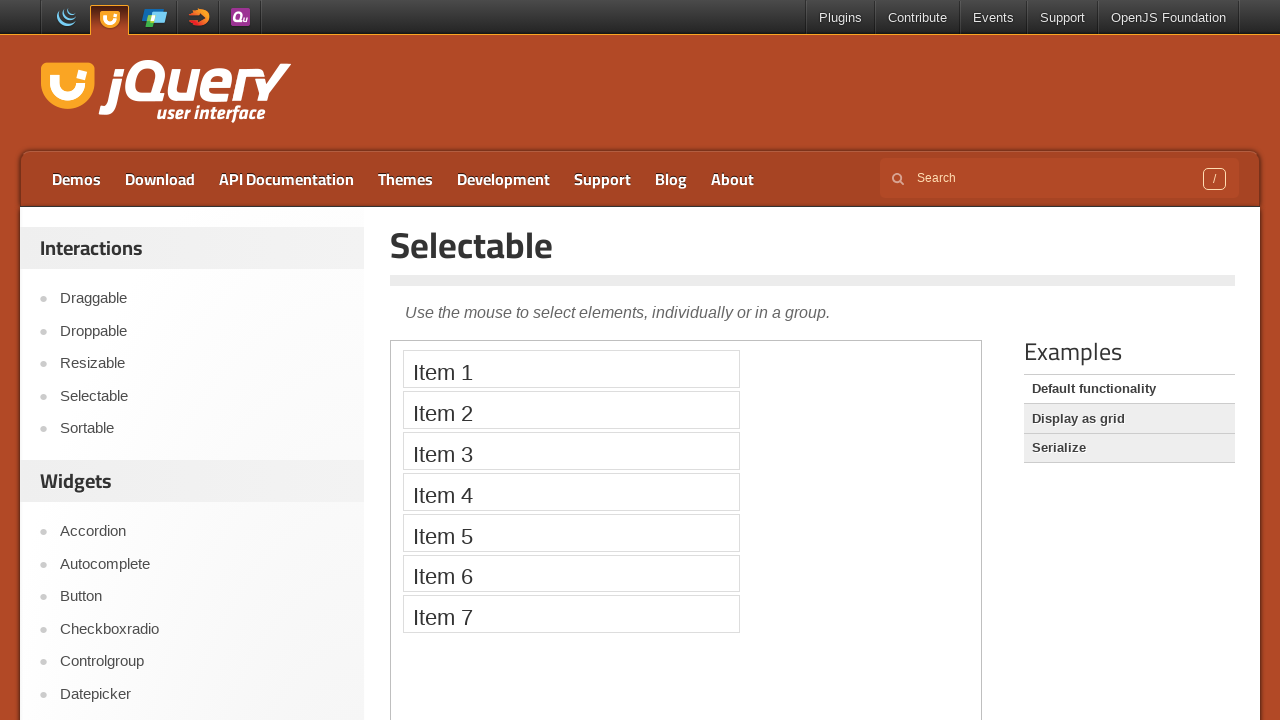

Located the demo iframe for jQuery UI selectable
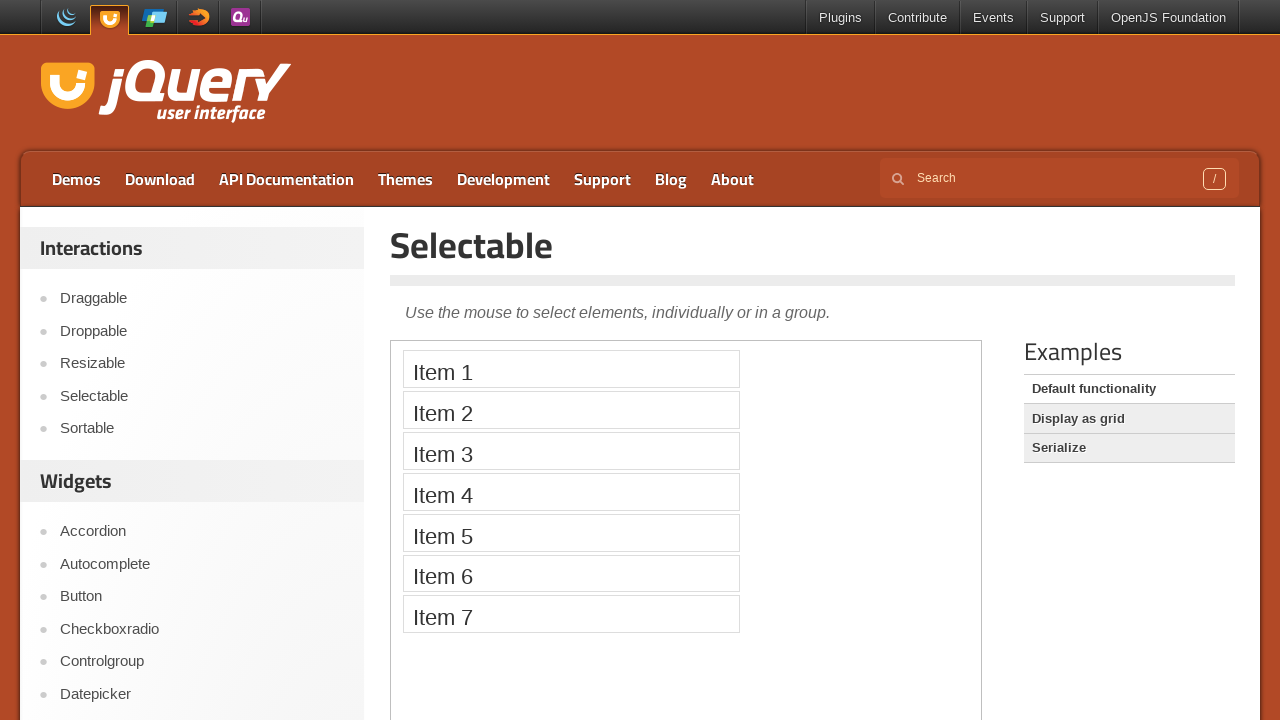

Pressed and held Ctrl key to enable multi-select mode
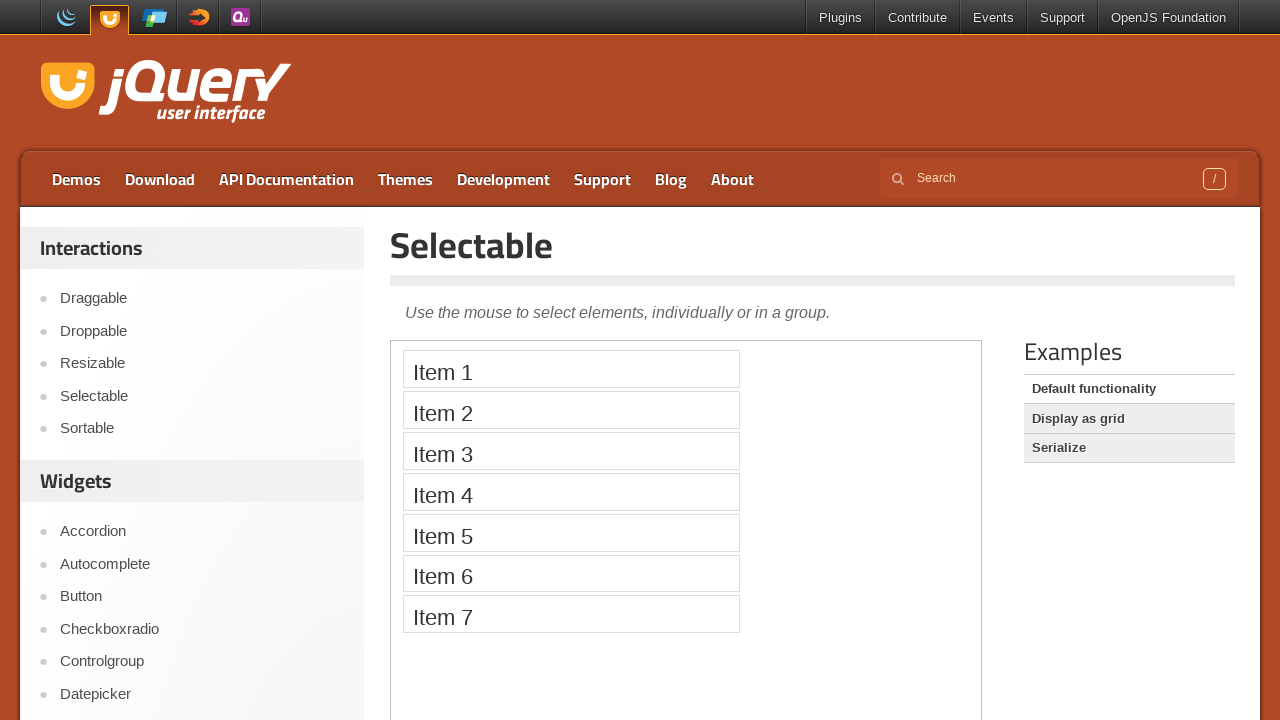

Ctrl+clicked on item 1 in the selectable list at (571, 369) on .demo-frame >> internal:control=enter-frame >> xpath=//ol[@id='selectable']/li[1
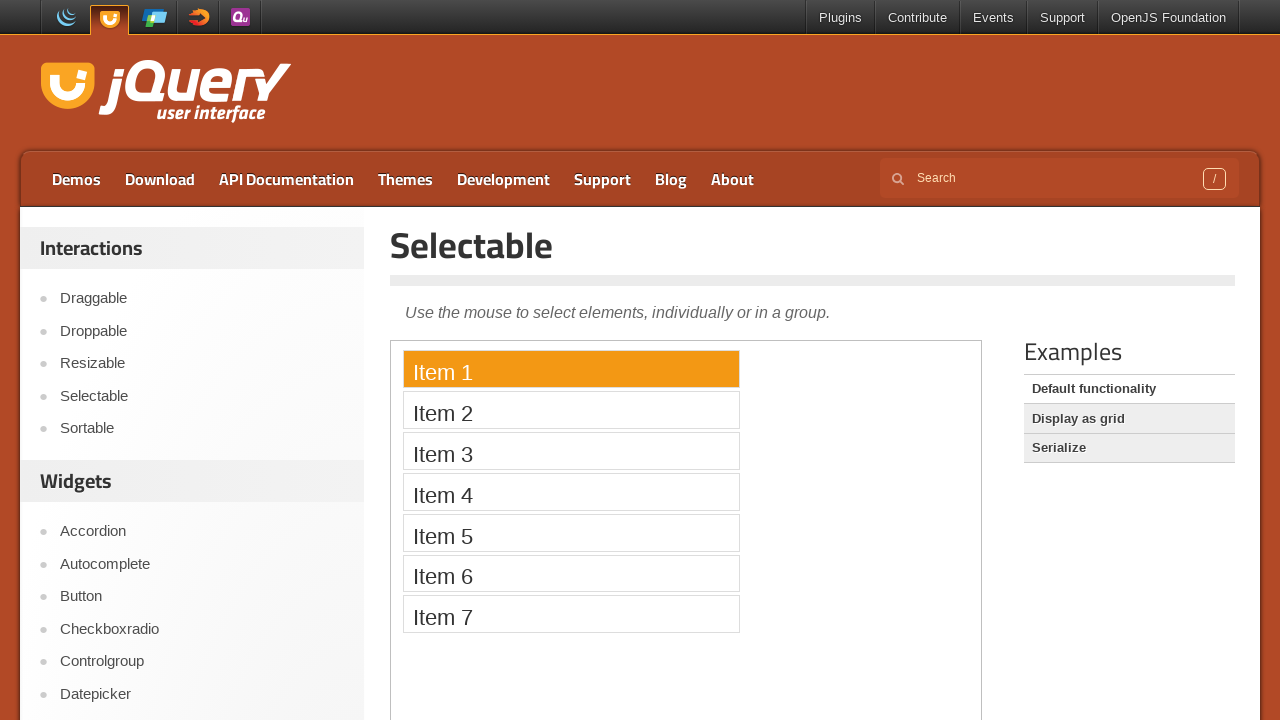

Ctrl+clicked on item 2 in the selectable list at (571, 410) on .demo-frame >> internal:control=enter-frame >> xpath=//ol[@id='selectable']/li[2
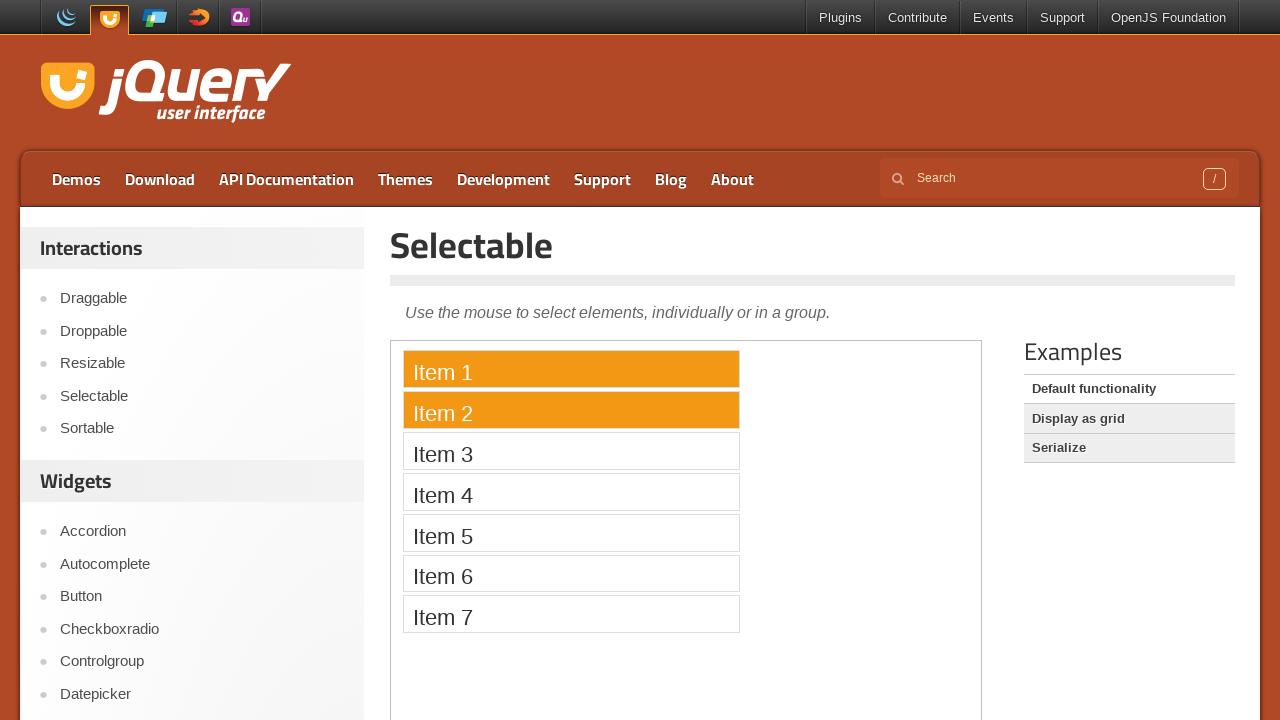

Ctrl+clicked on item 3 in the selectable list at (571, 451) on .demo-frame >> internal:control=enter-frame >> xpath=//ol[@id='selectable']/li[3
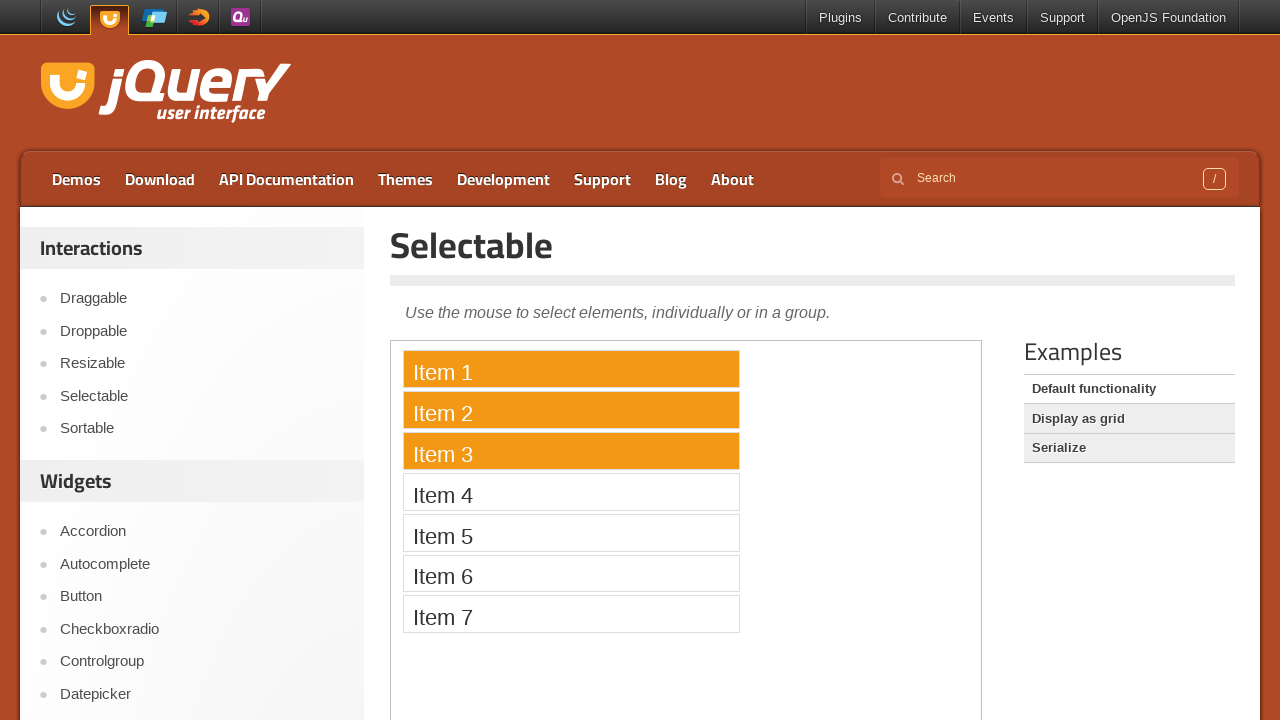

Ctrl+clicked on item 5 in the selectable list at (571, 532) on .demo-frame >> internal:control=enter-frame >> xpath=//ol[@id='selectable']/li[5
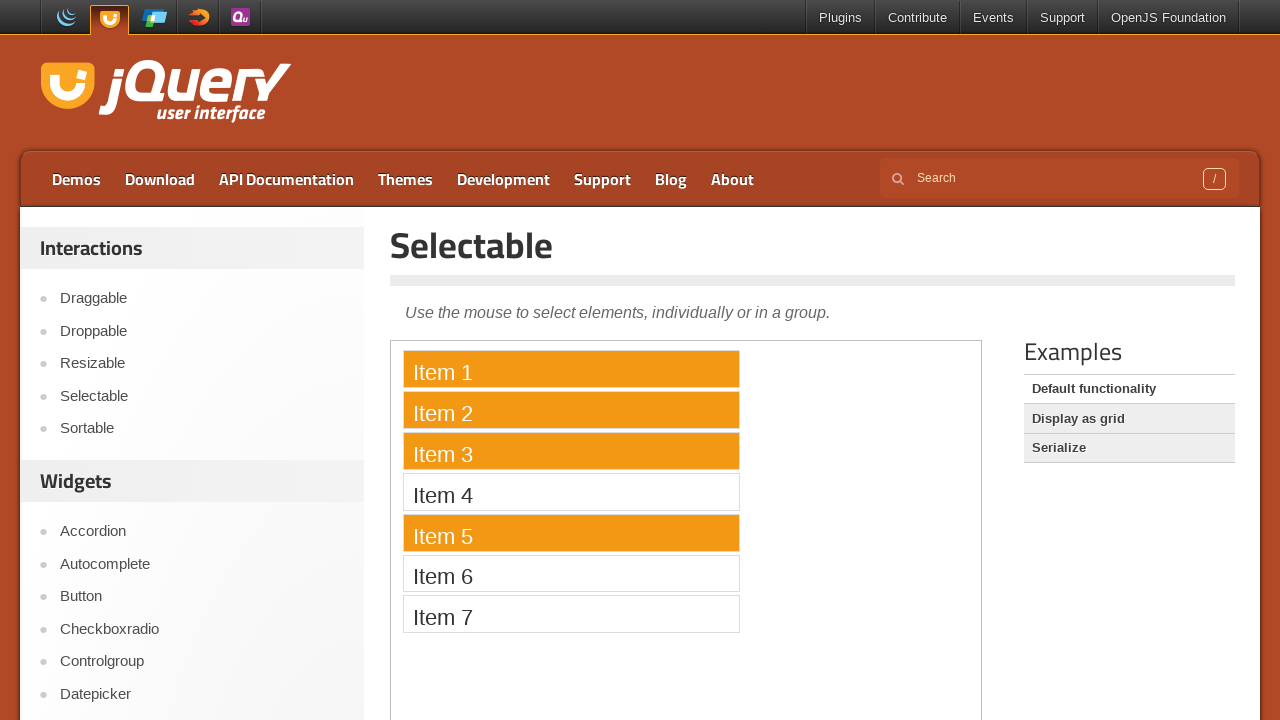

Released Ctrl key to complete multi-select operation
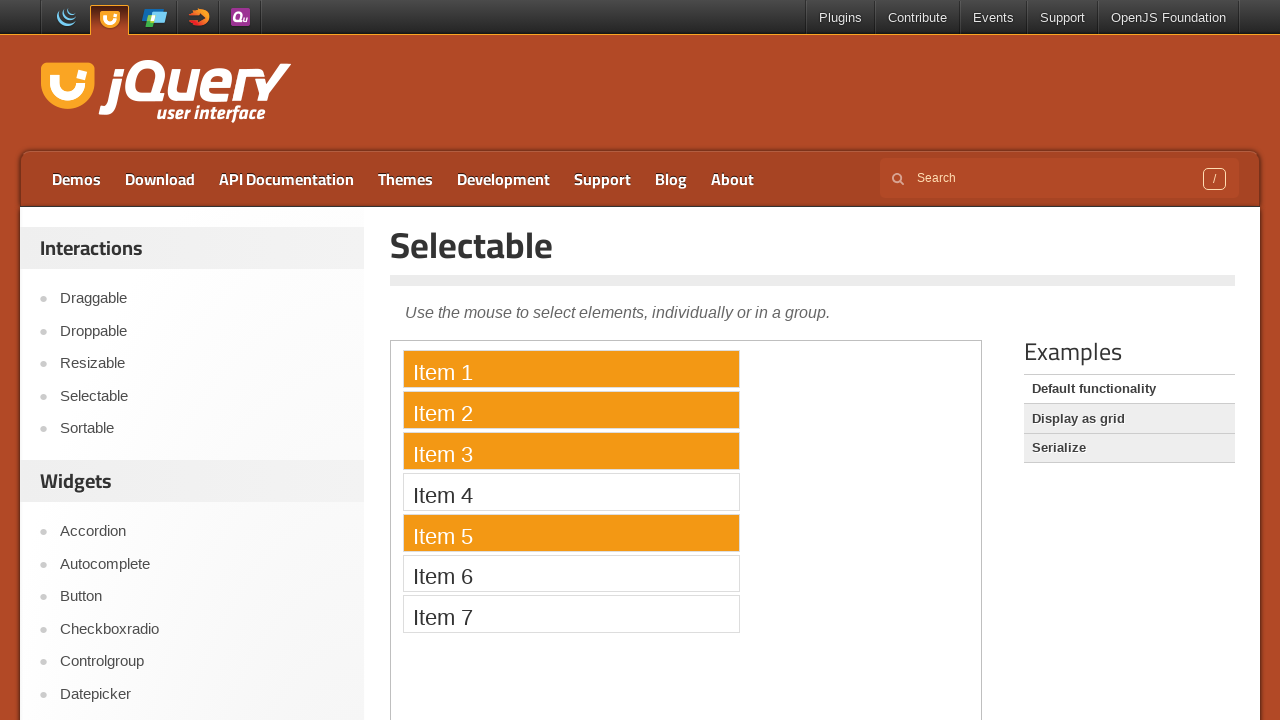

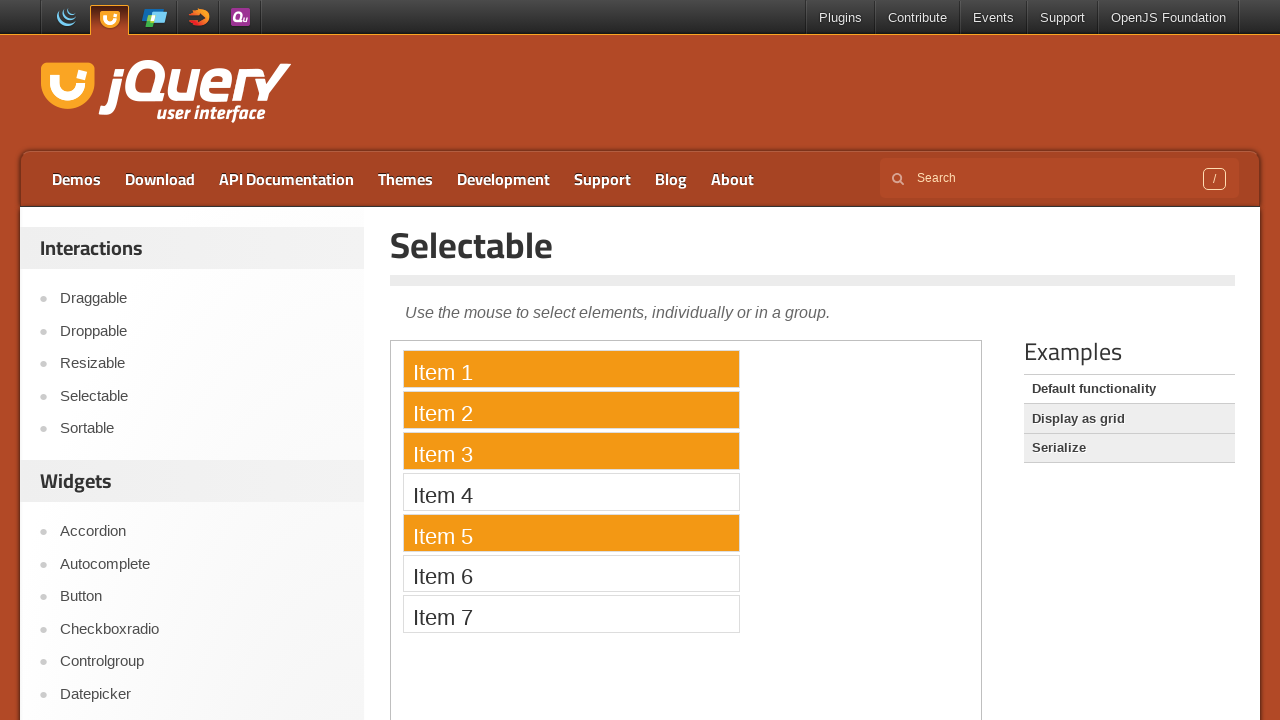